Tests forgot password flow by clicking forgot password link and submitting email for password reset

Starting URL: https://login.salesforce.com/

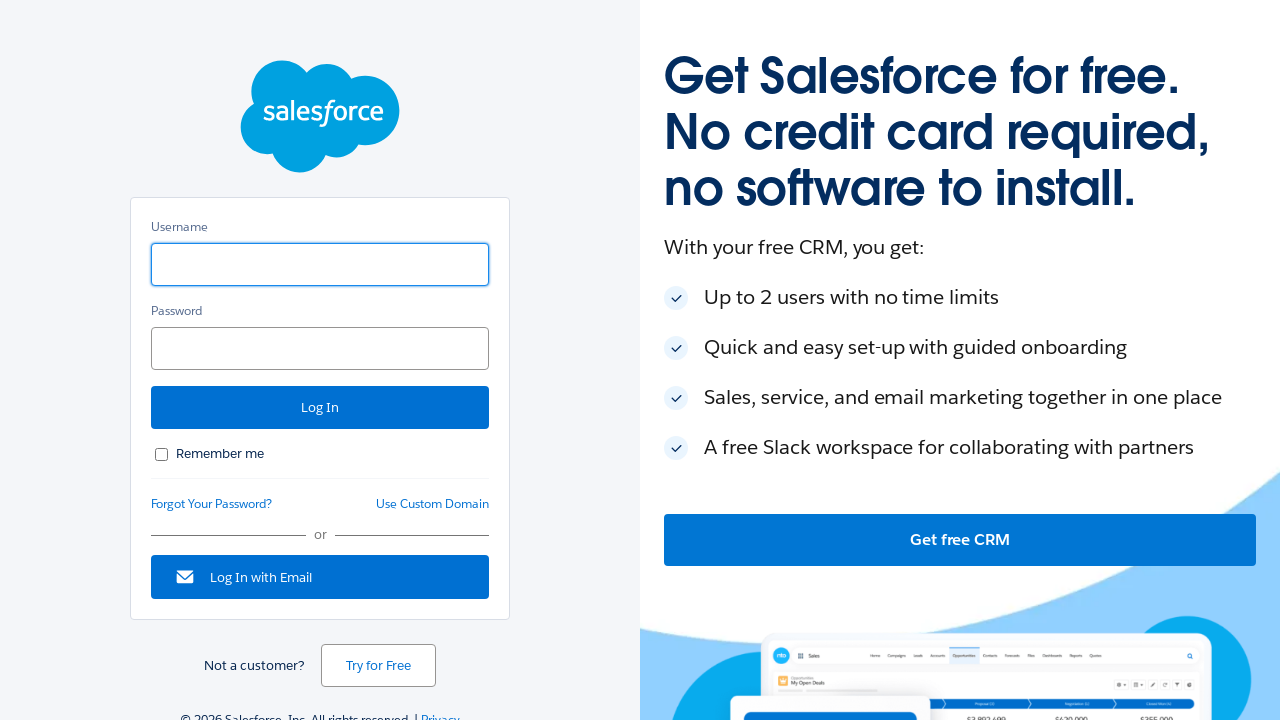

Clicked forgot password link at (212, 504) on a#forgot_password_link
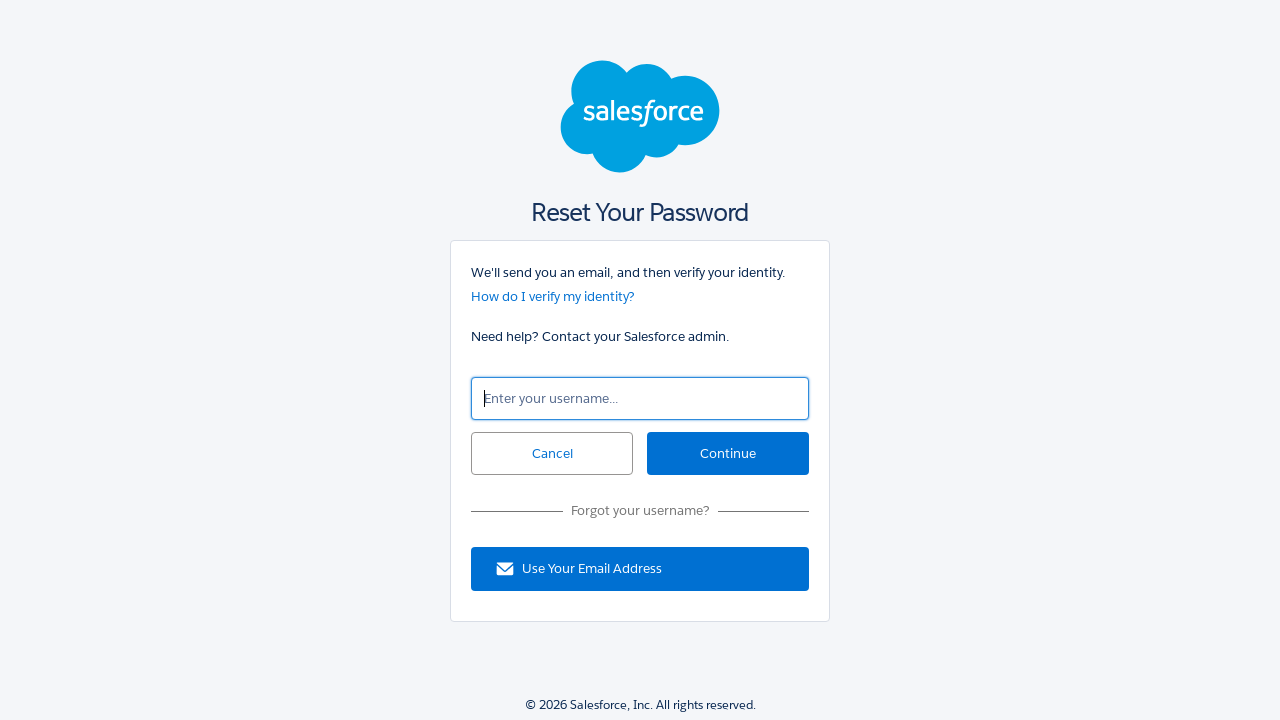

Entered email 'user123@example.com' in forgot password form on input#un
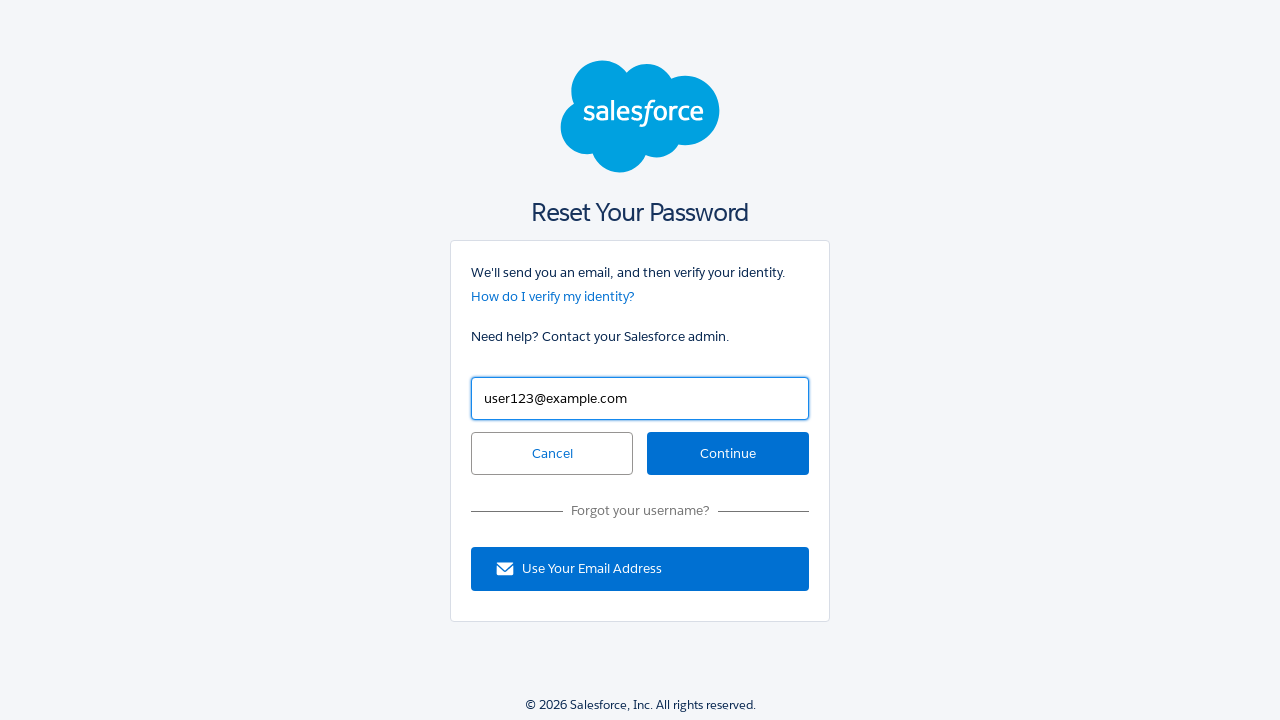

Clicked continue button to submit password reset request at (728, 454) on input#continue
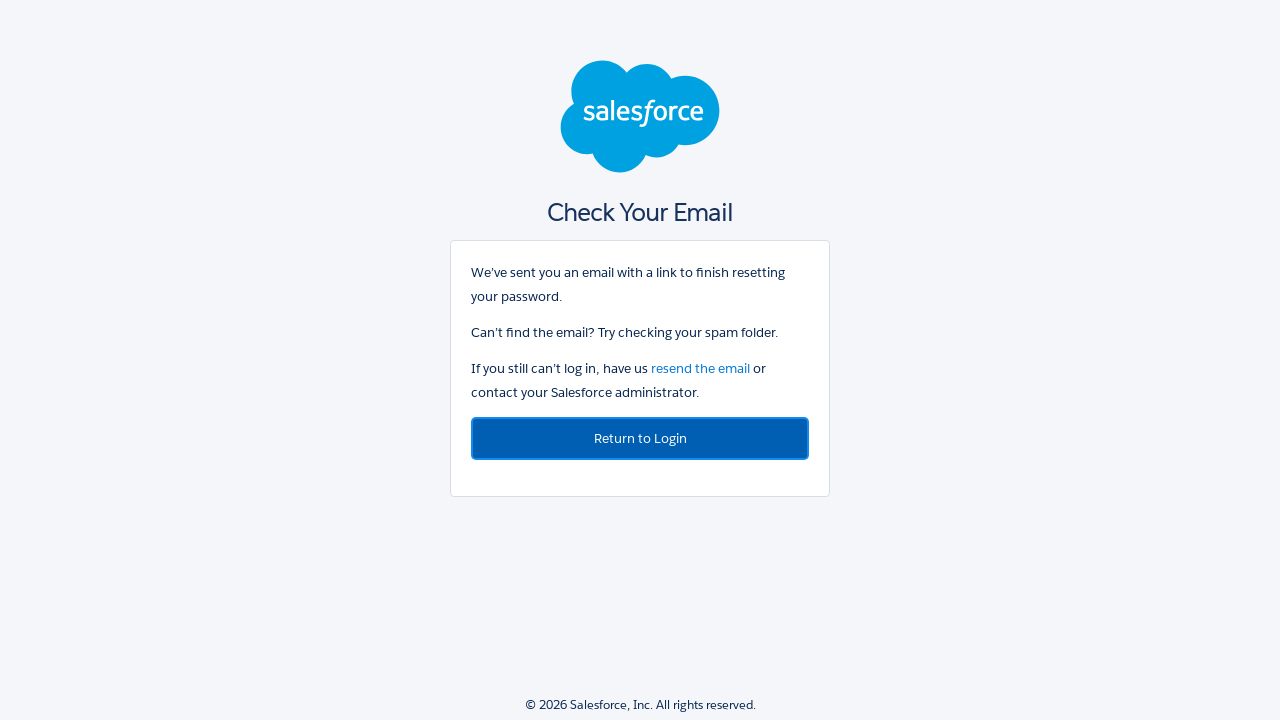

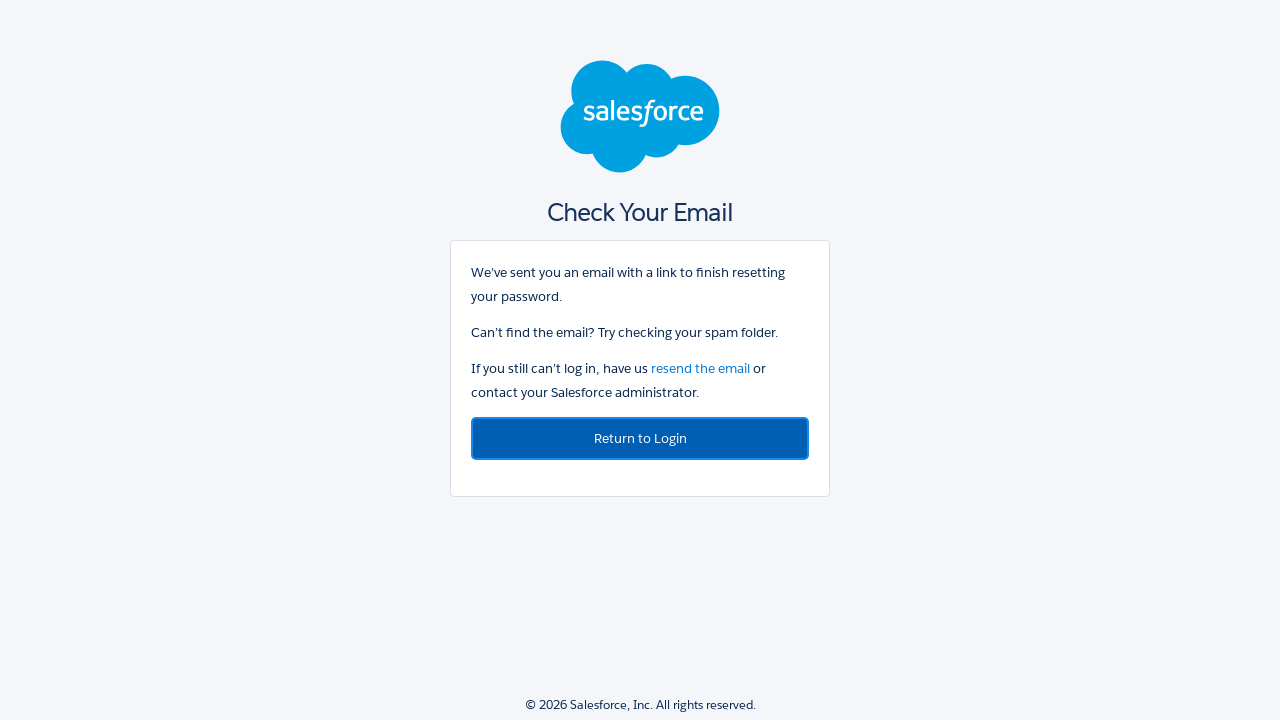